Tests dynamic content loading by clicking a start button and waiting for a "Hello World!" message to appear using fluent wait pattern

Starting URL: https://the-internet.herokuapp.com/dynamic_loading/1

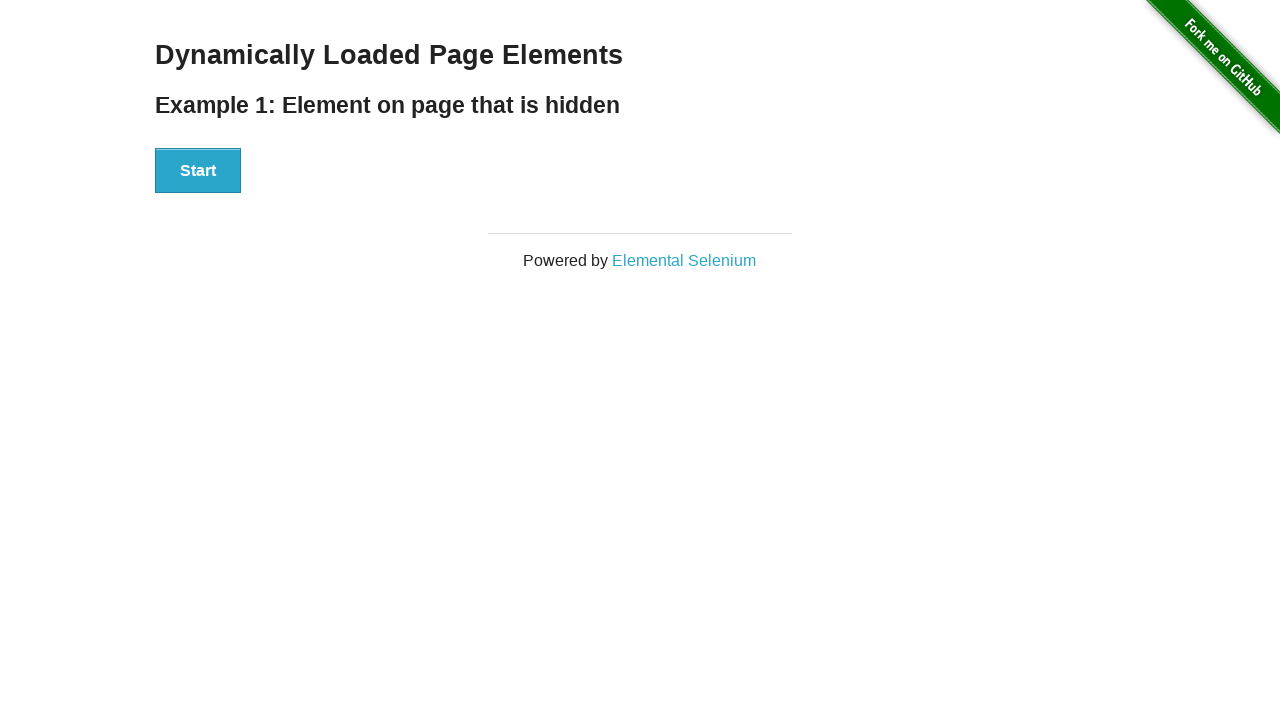

Clicked start button to trigger dynamic content loading at (198, 171) on xpath=//div[@id='start']//button
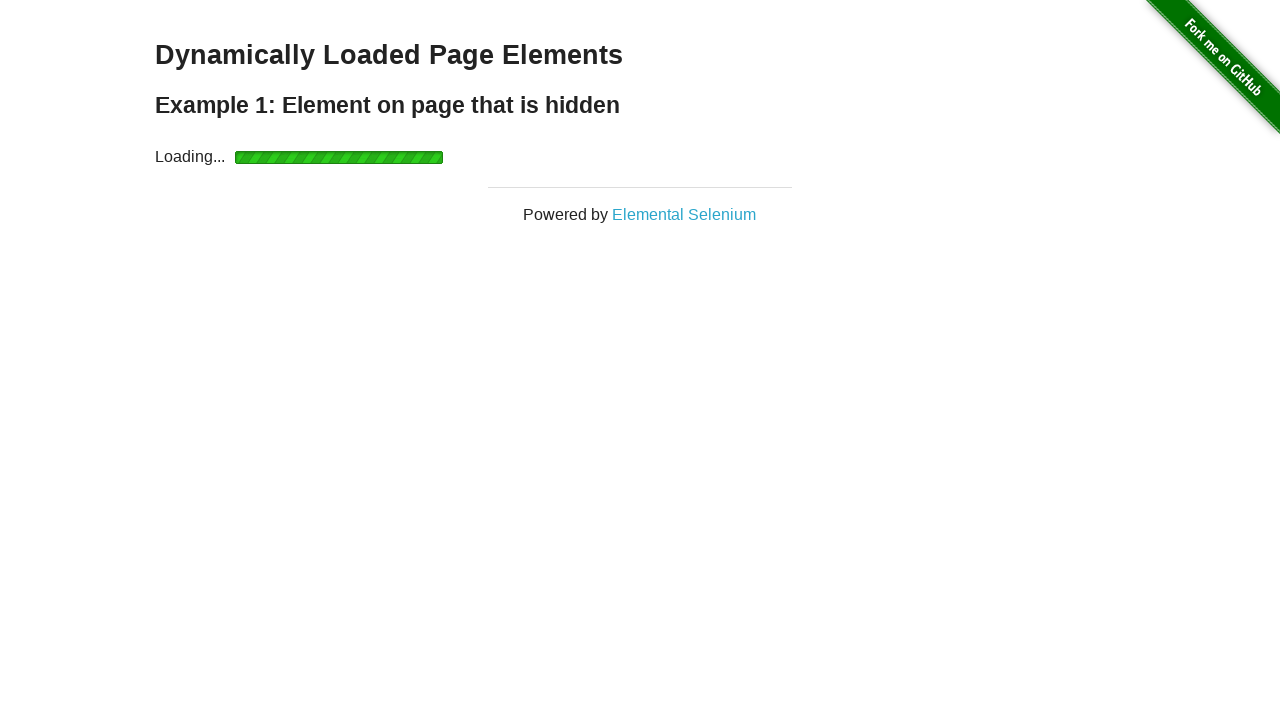

Waited for 'Hello World!' message to appear
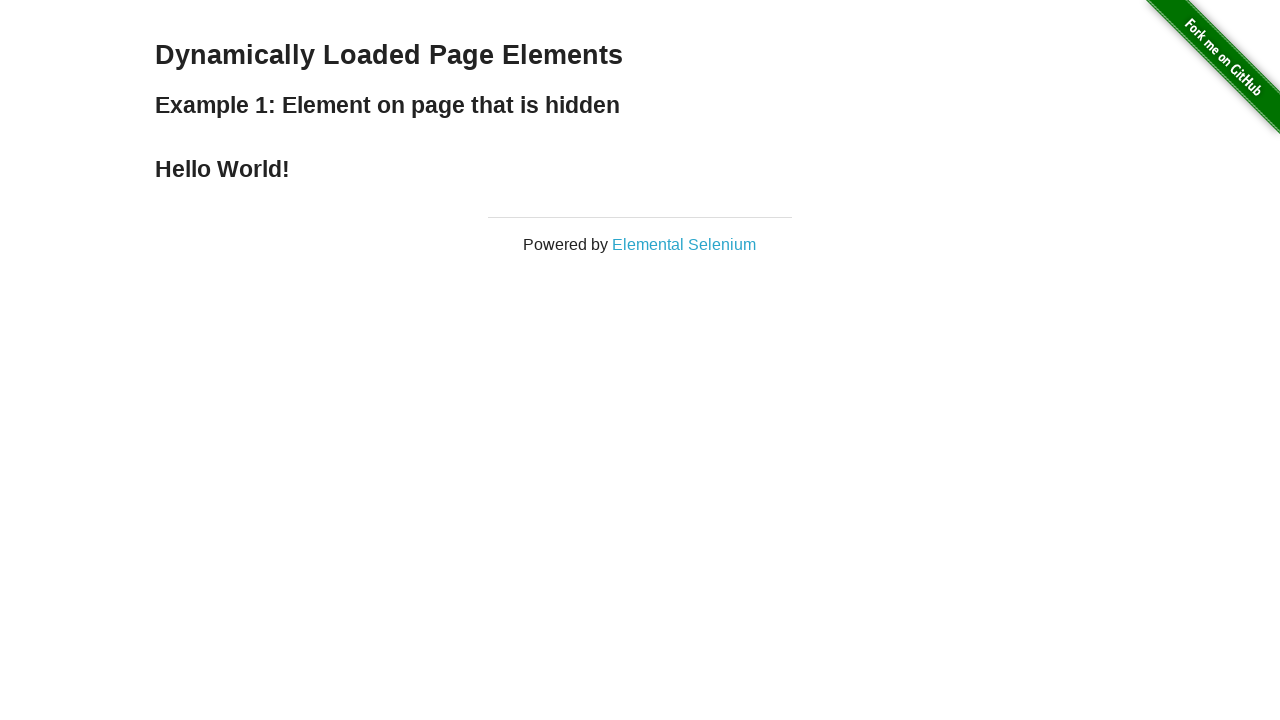

Verified that 'Hello World!' message is displayed
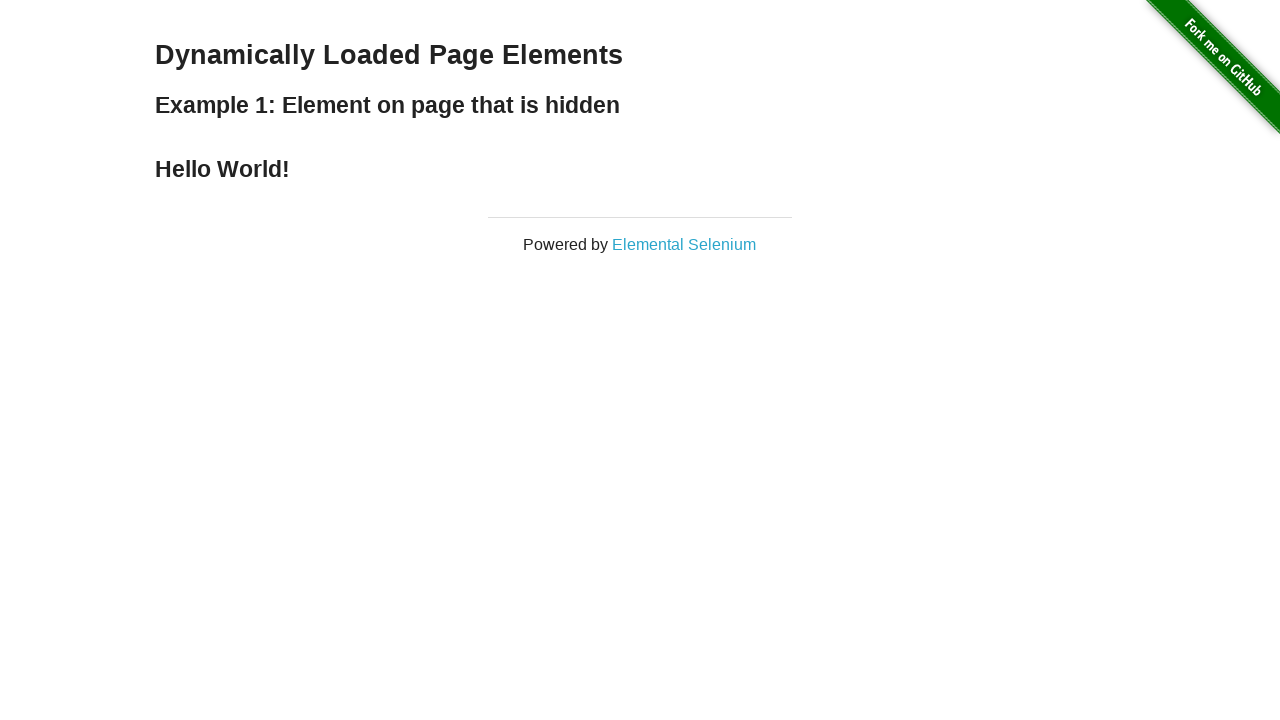

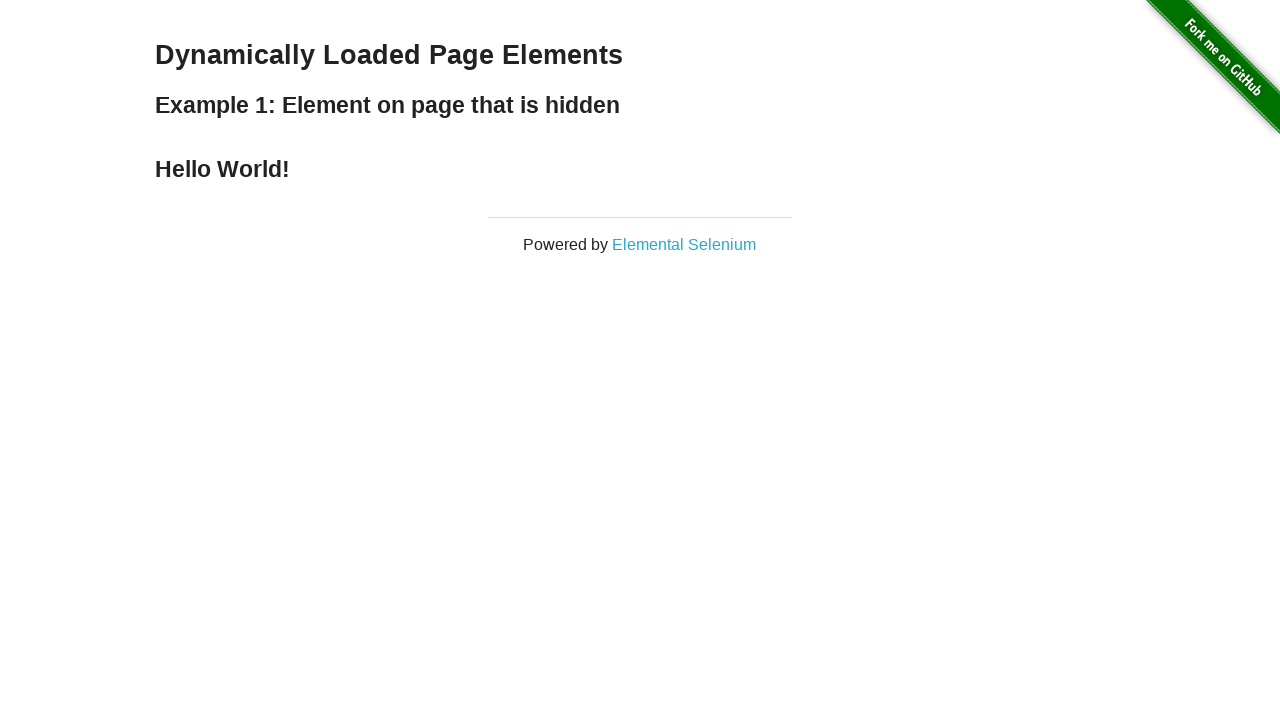